Tests dropdown selection functionality by clicking on a select element and interacting with its options

Starting URL: https://www.globalsqa.com/demo-site/select-dropdown-menu/#Select%20Country

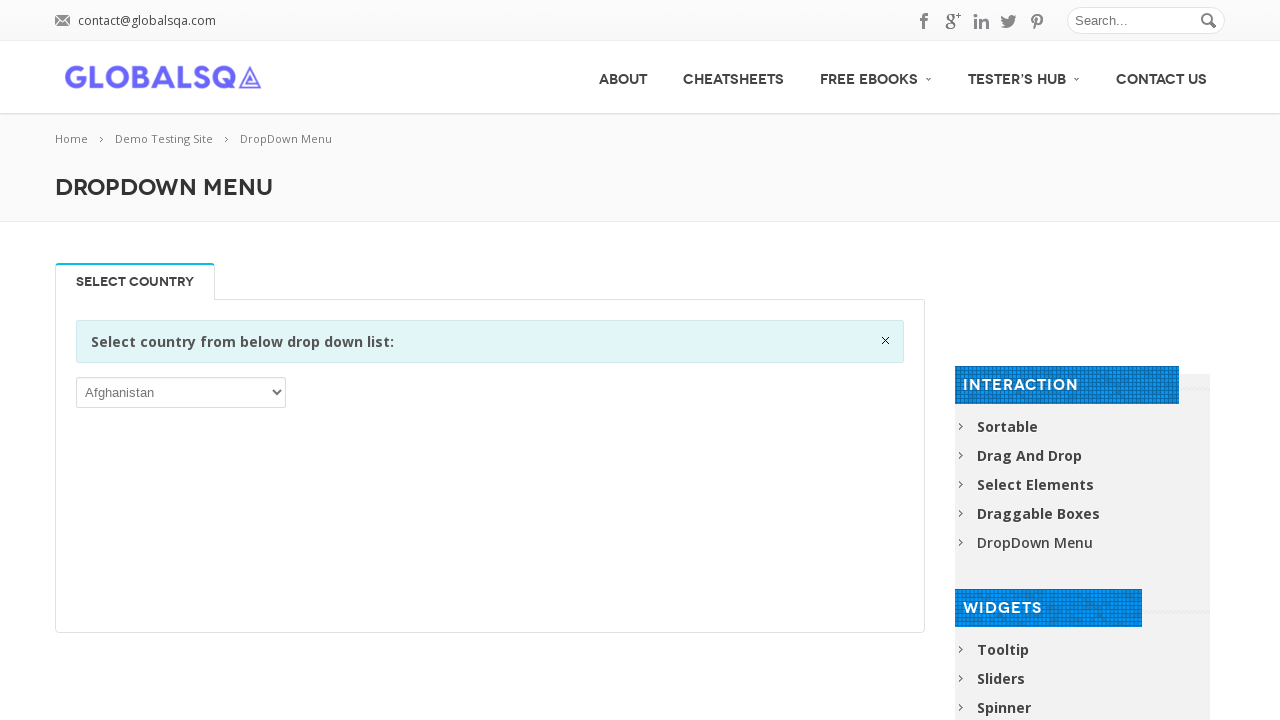

Located the select dropdown element
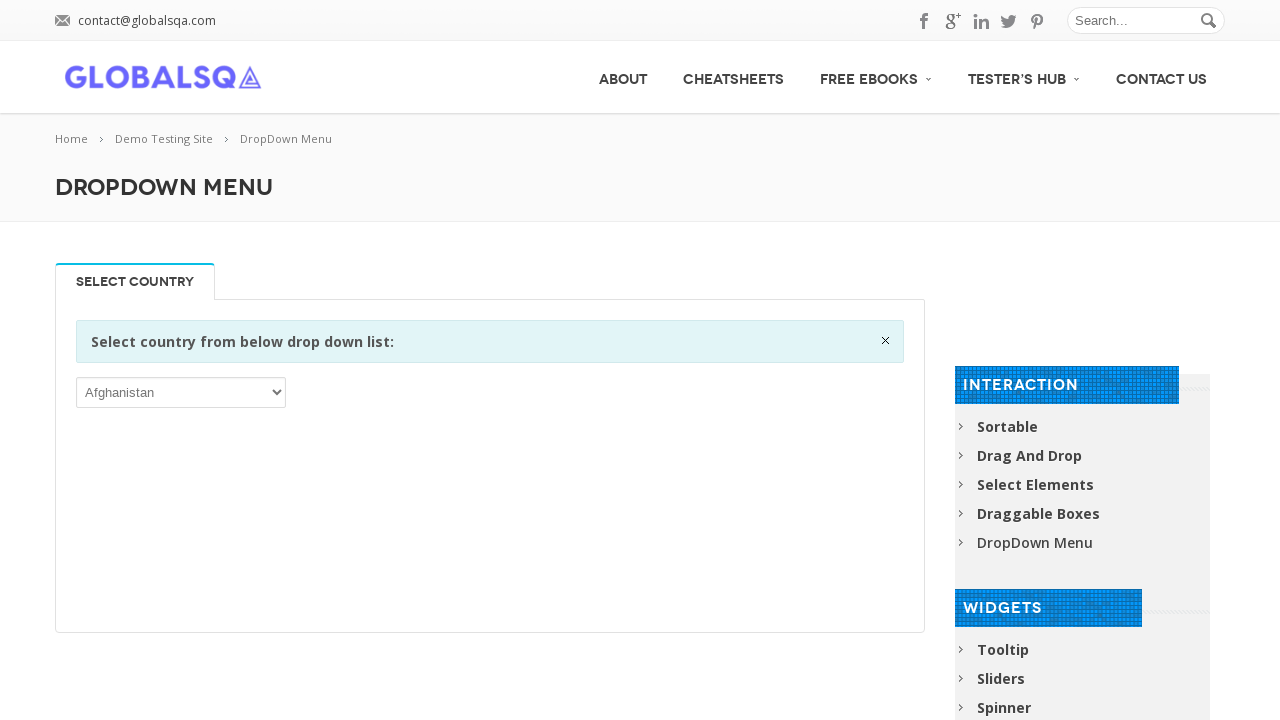

Clicked on the dropdown to open it at (181, 392) on //*[@id="post-2646"]/div[2]/div/div/div/p/select
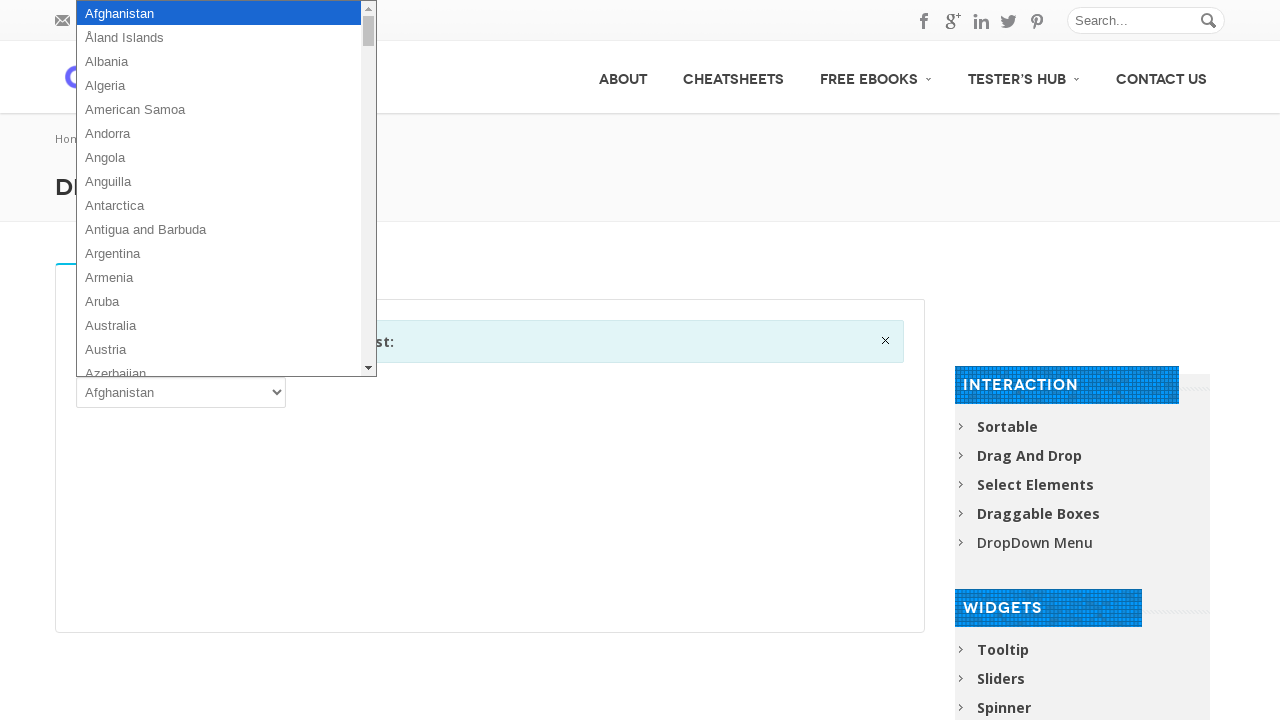

Selected France (FRA) from the dropdown on //*[@id="post-2646"]/div[2]/div/div/div/p/select
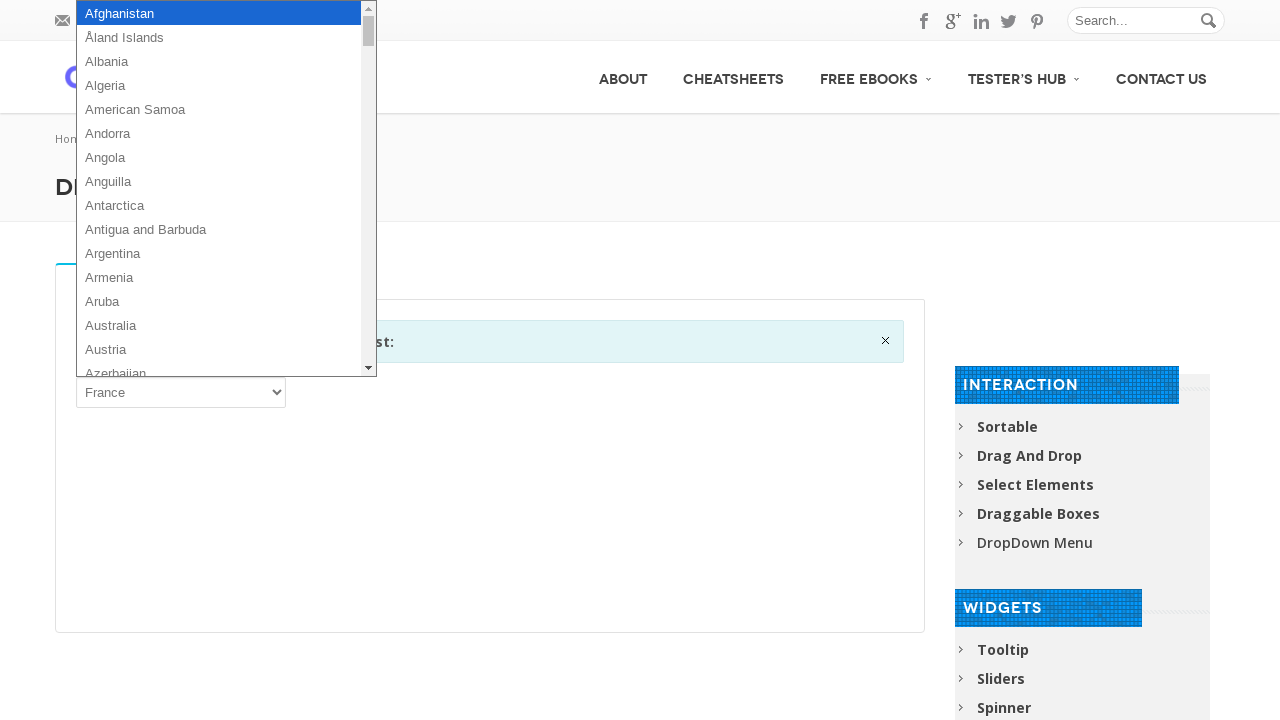

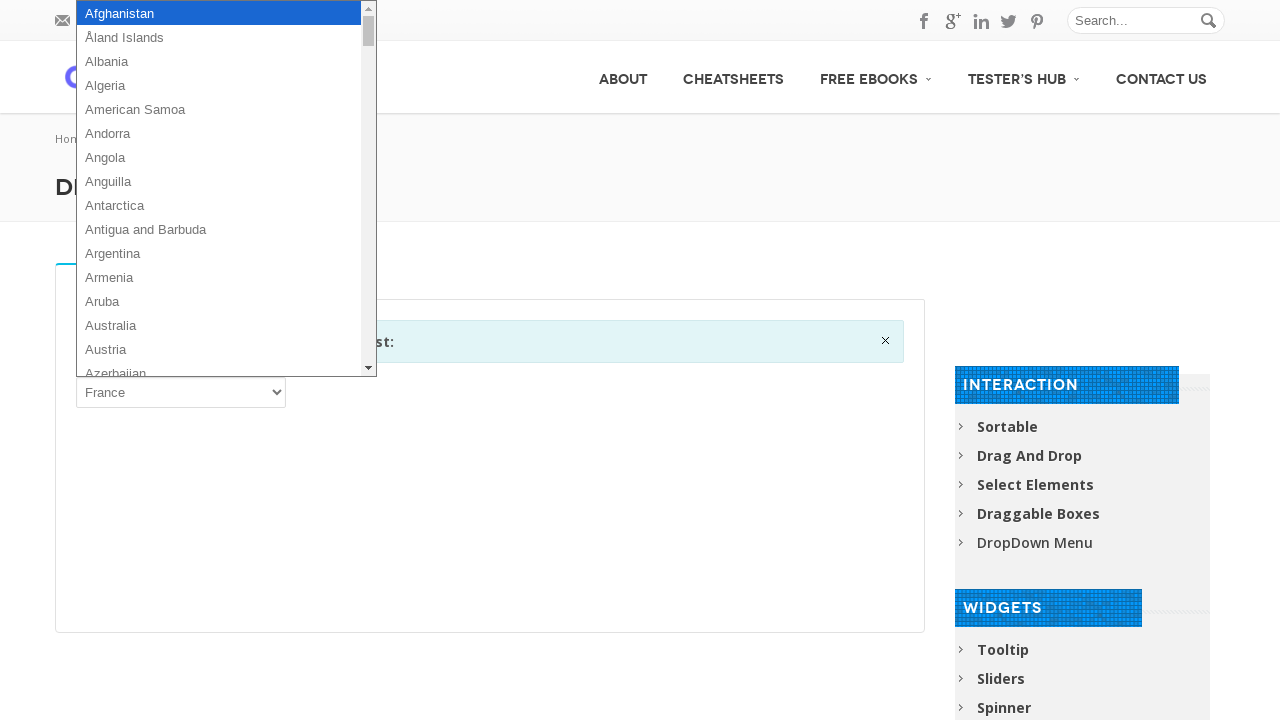